Tests a data types form by filling in all fields (first name, last name, address, zip code, city, country, email, phone, job position, company) with generated fake data and submitting the form, then verifying all fields show success status.

Starting URL: https://bonigarcia.dev/selenium-webdriver-java/data-types.html

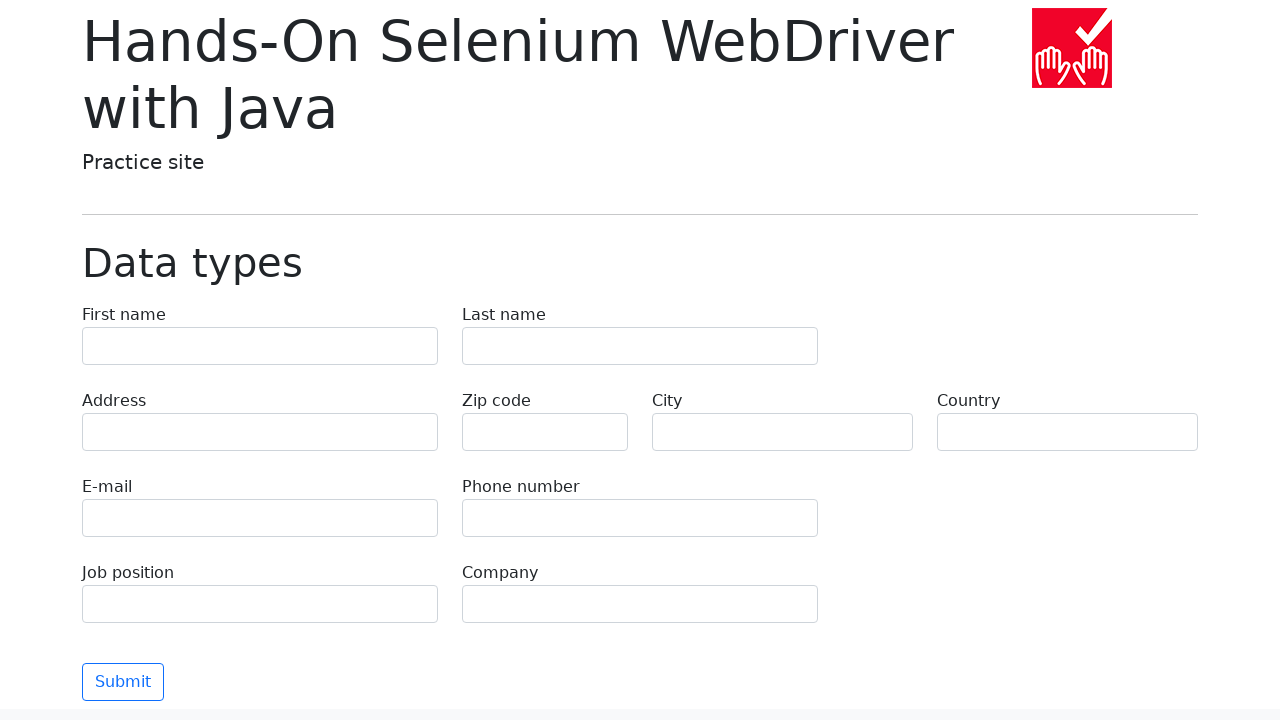

Filled first name field with 'Jennifer' on input[name='first-name']
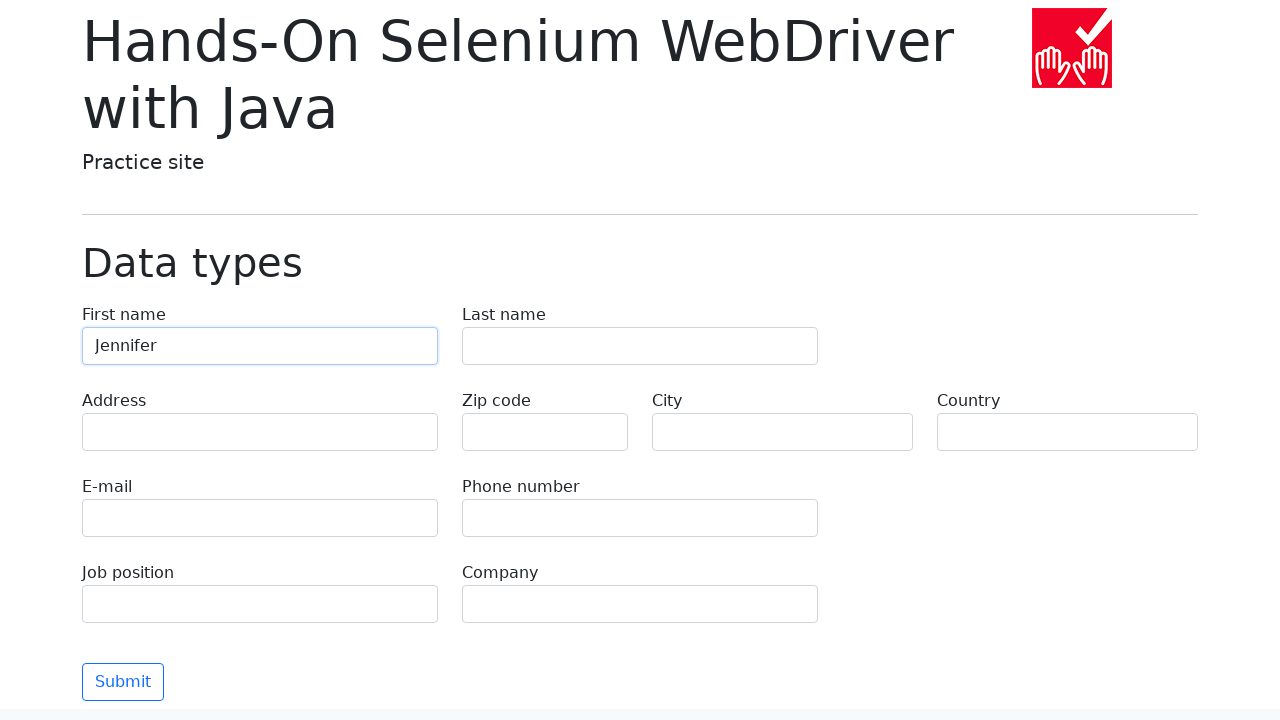

Filled last name field with 'Martinez' on input[name='last-name']
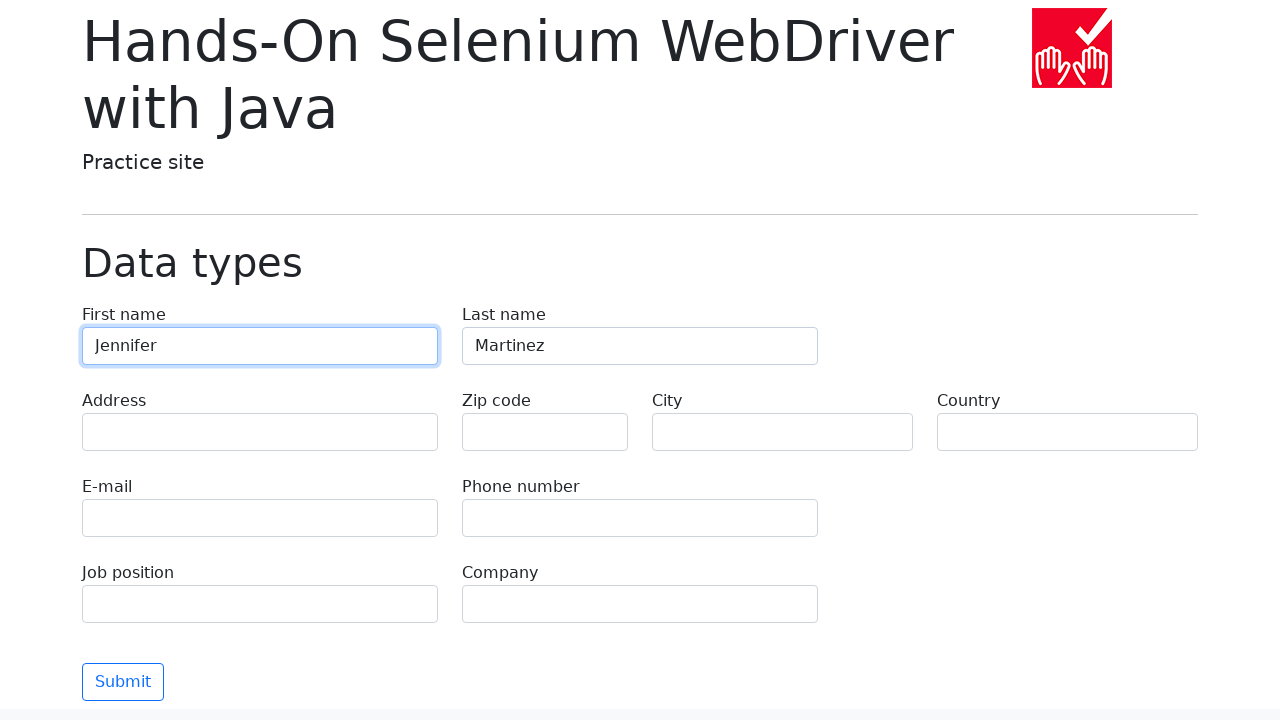

Filled address field with '742 Evergreen Terrace, Springfield, IL 62704' on input[name='address']
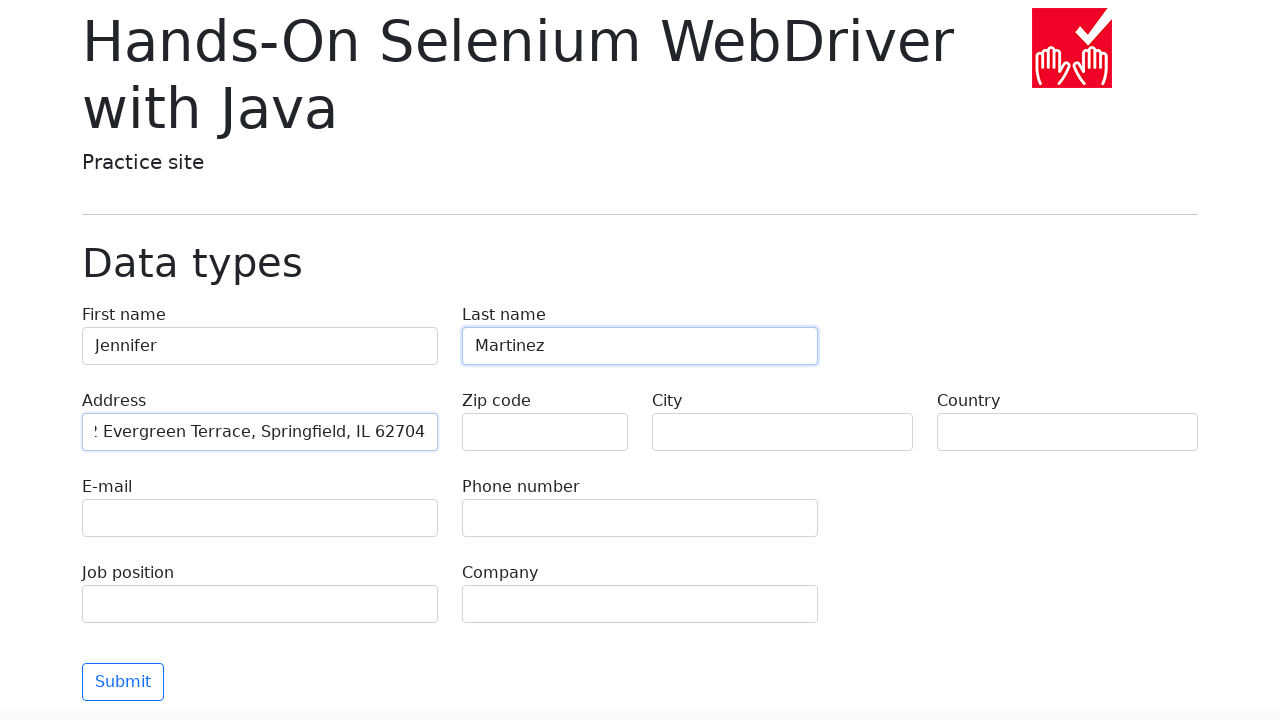

Filled zip code field with '62704' on input[name='zip-code']
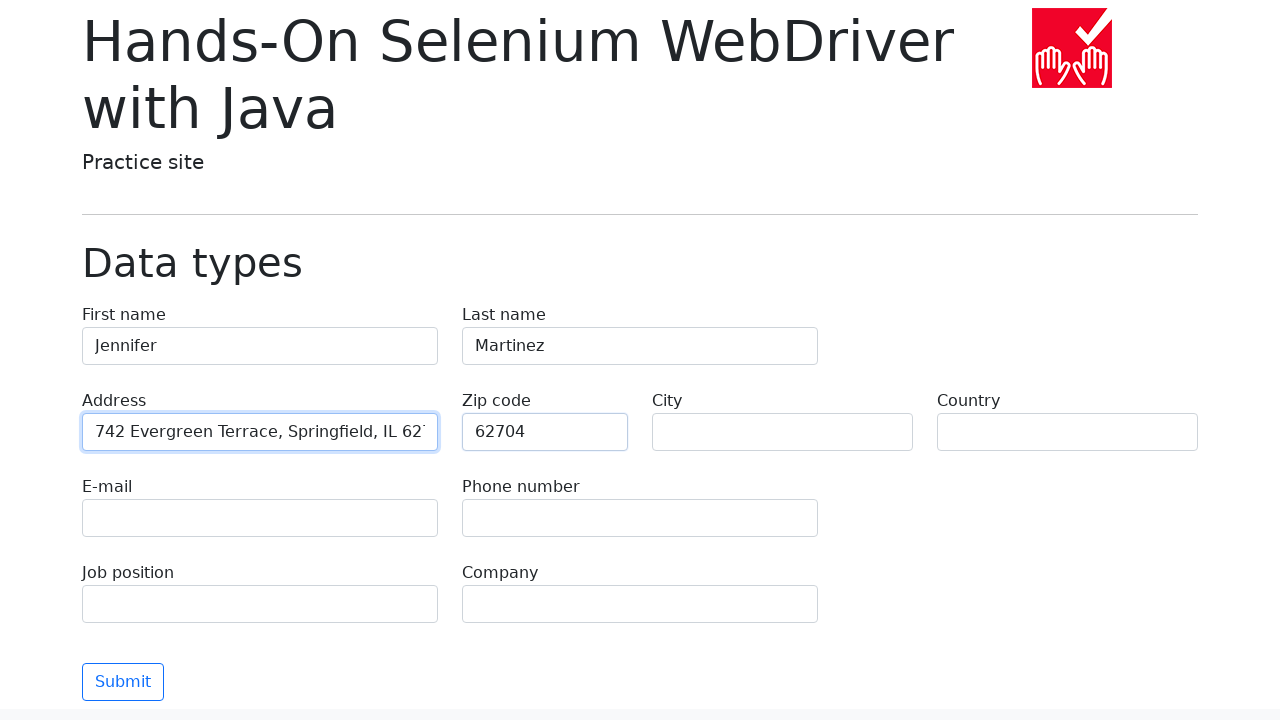

Filled city field with 'Springfield' on input[name='city']
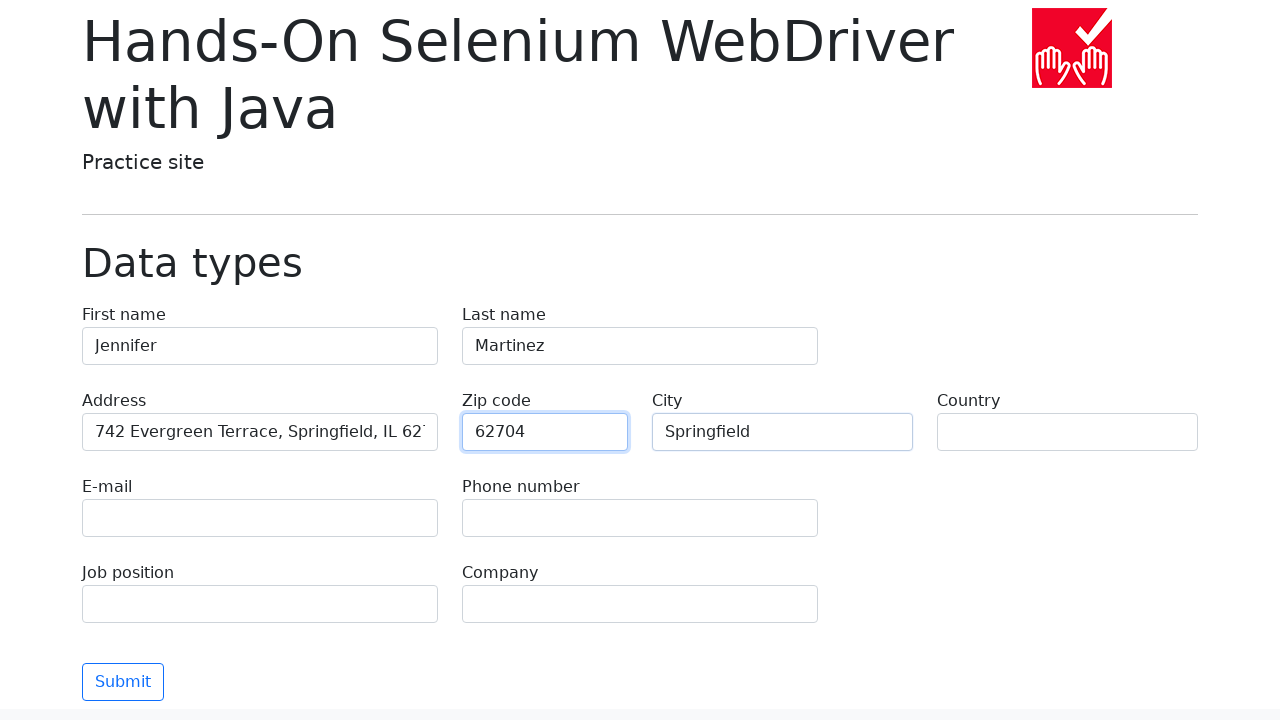

Filled country field with 'United States' on input[name='country']
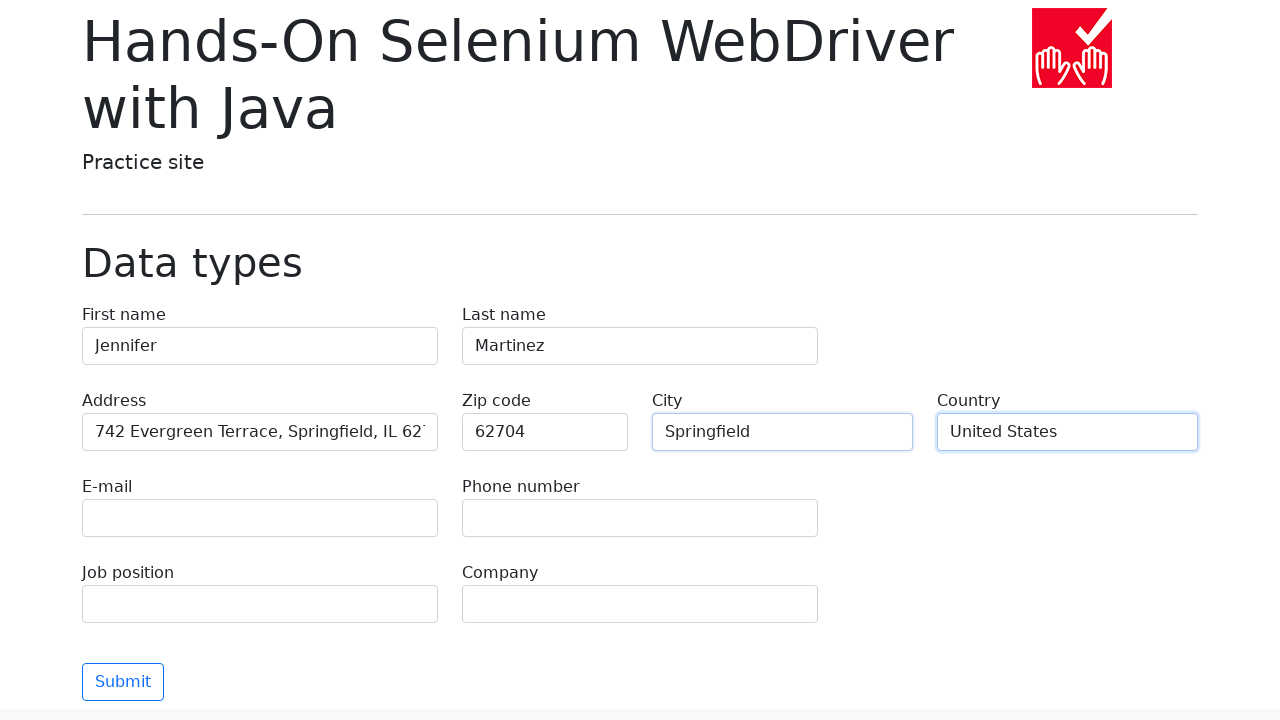

Filled email field with 'jennifer.martinez@example.com' on input[name='e-mail']
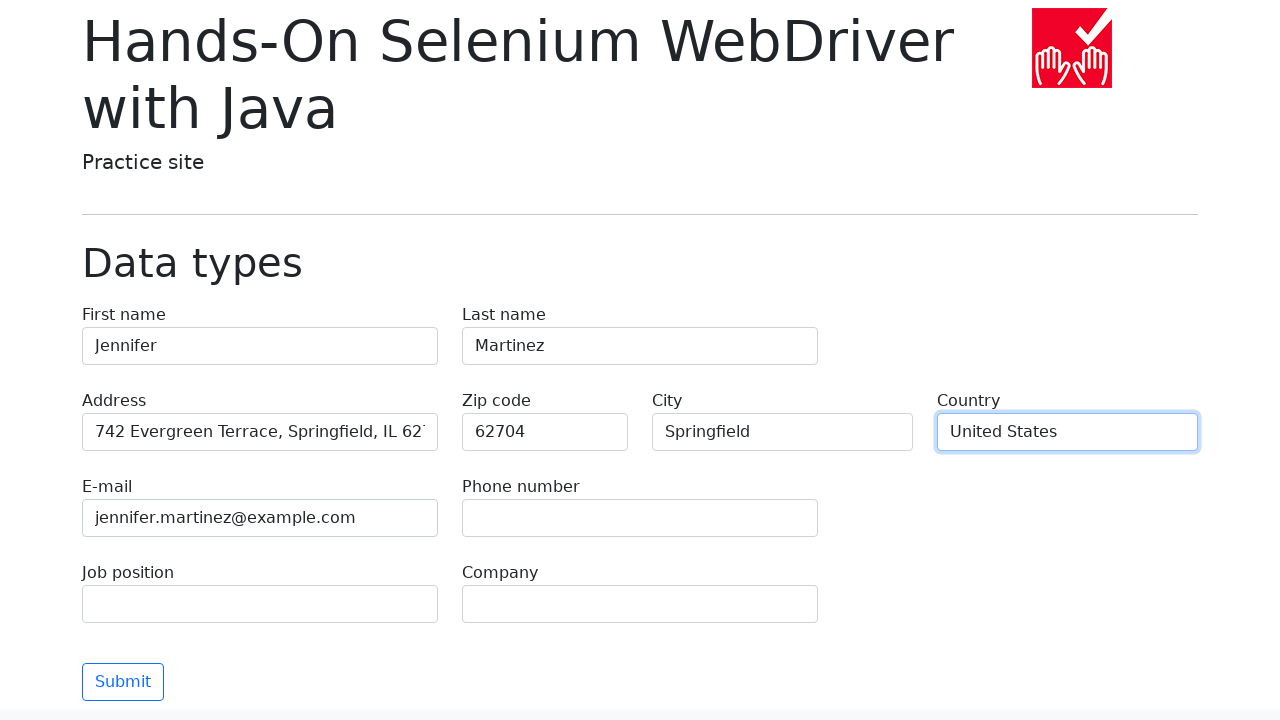

Filled phone field with '555-123-4567' on input[name='phone']
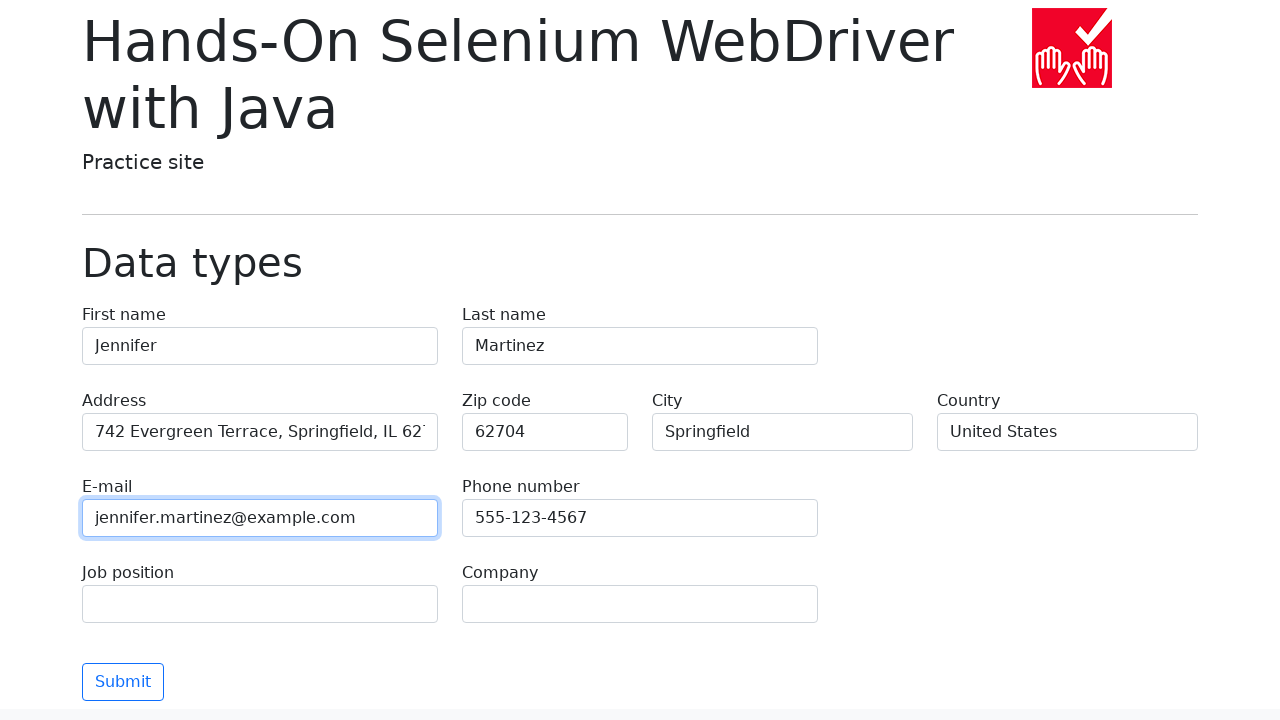

Filled job position field with 'Software Engineer' on input[name='job-position']
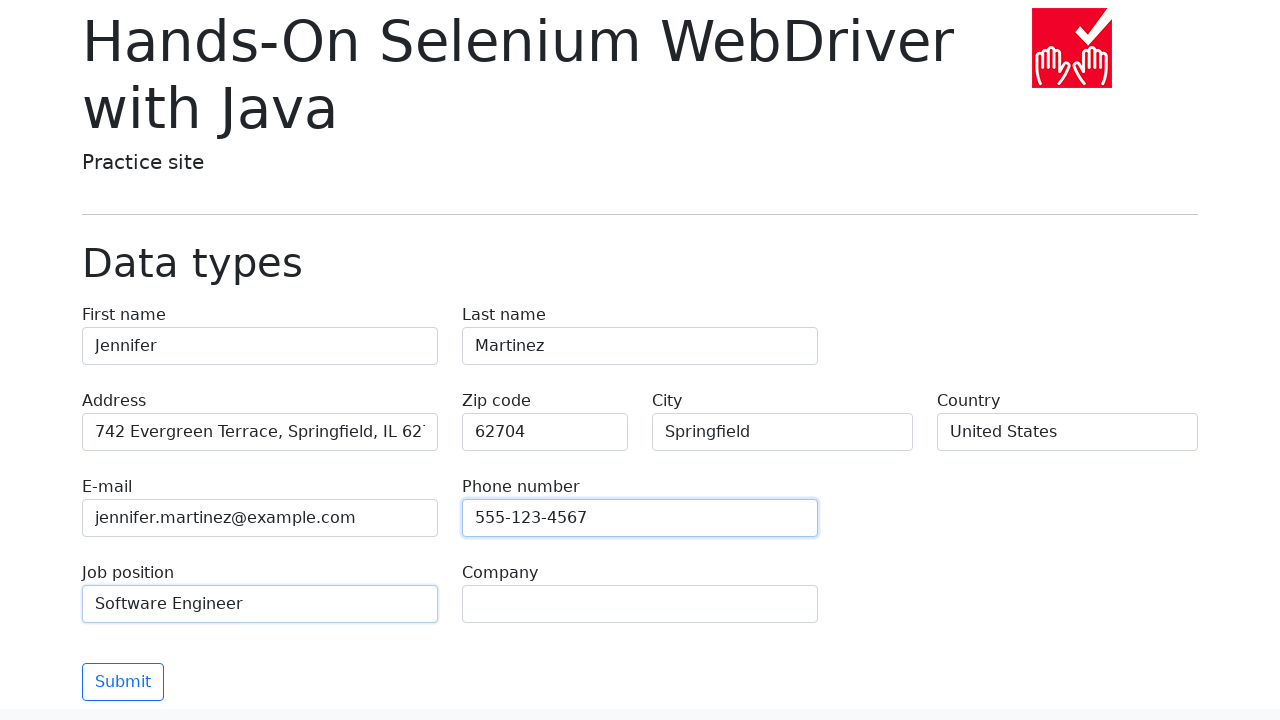

Filled company field with 'Tech Solutions Inc.' on input[name='company']
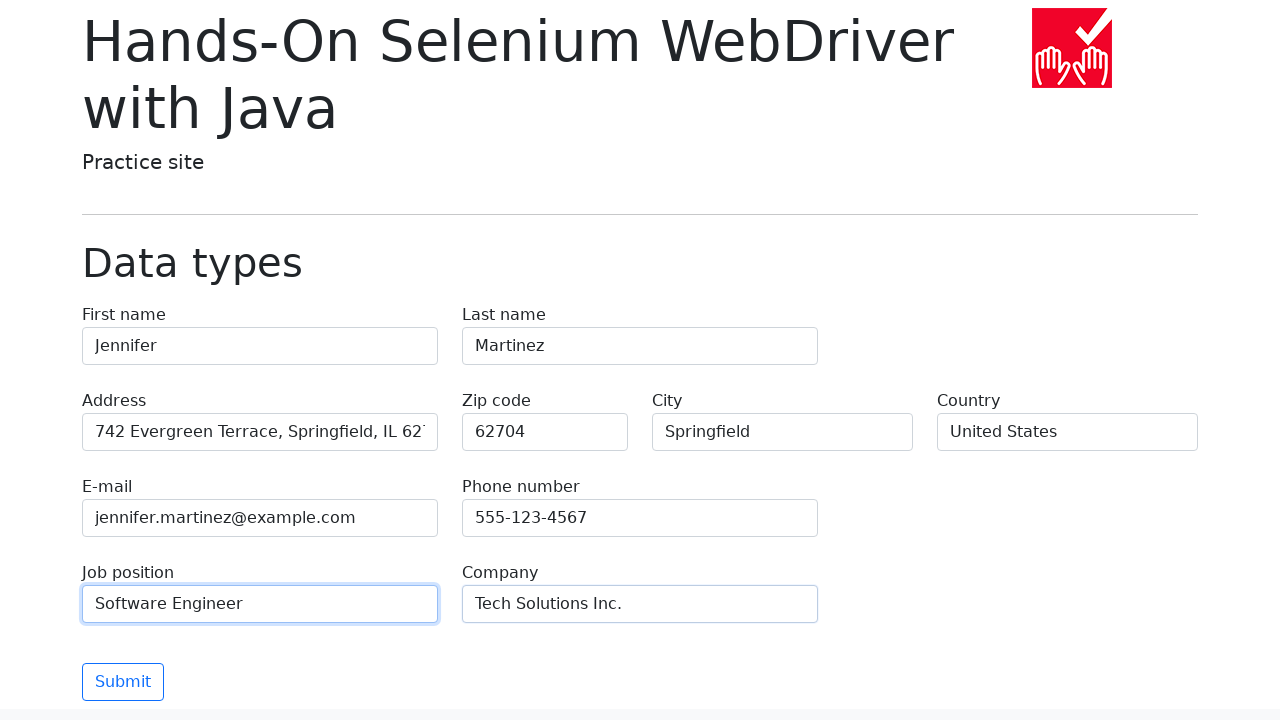

Clicked submit button to submit the form at (123, 682) on button[type='submit']
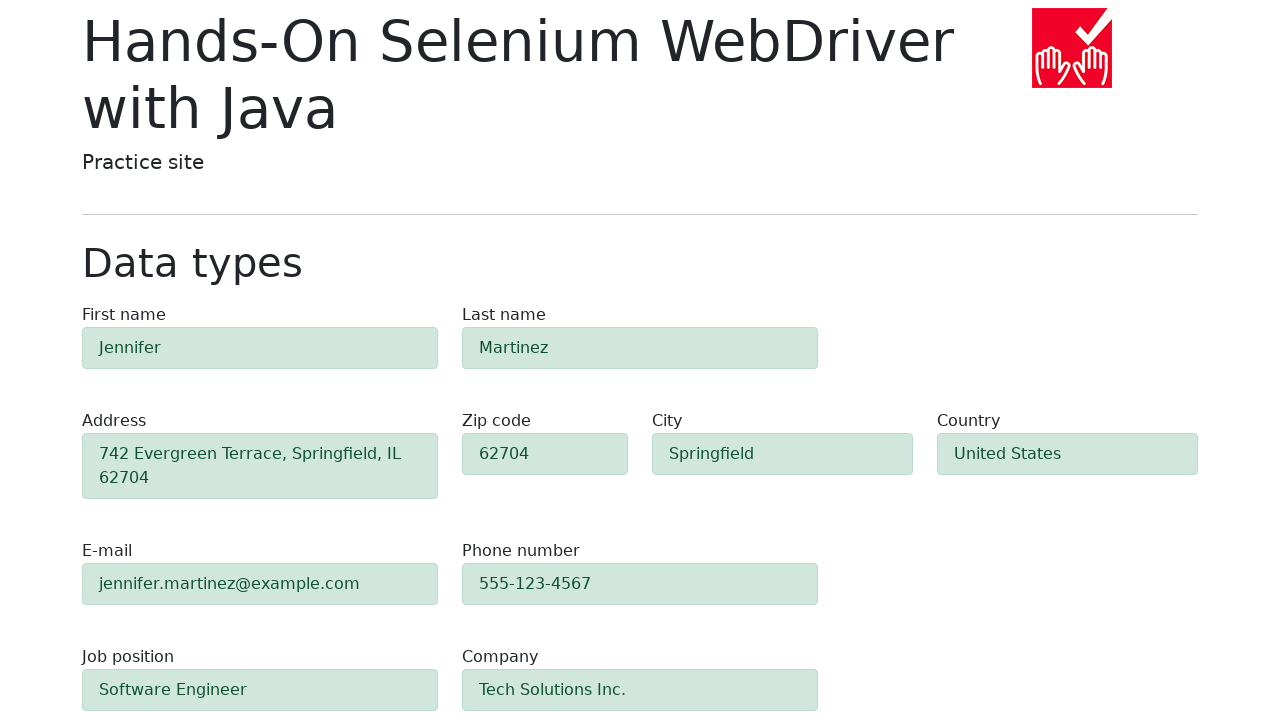

Form submission successful - success alerts appeared
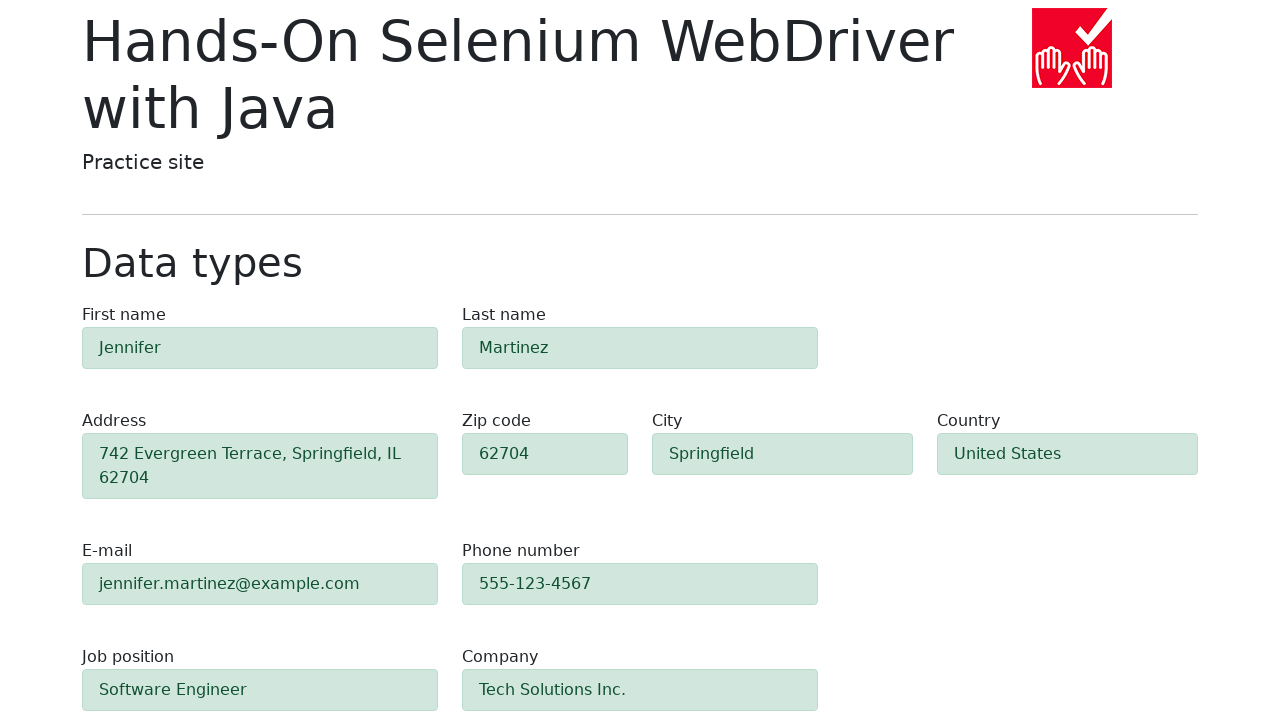

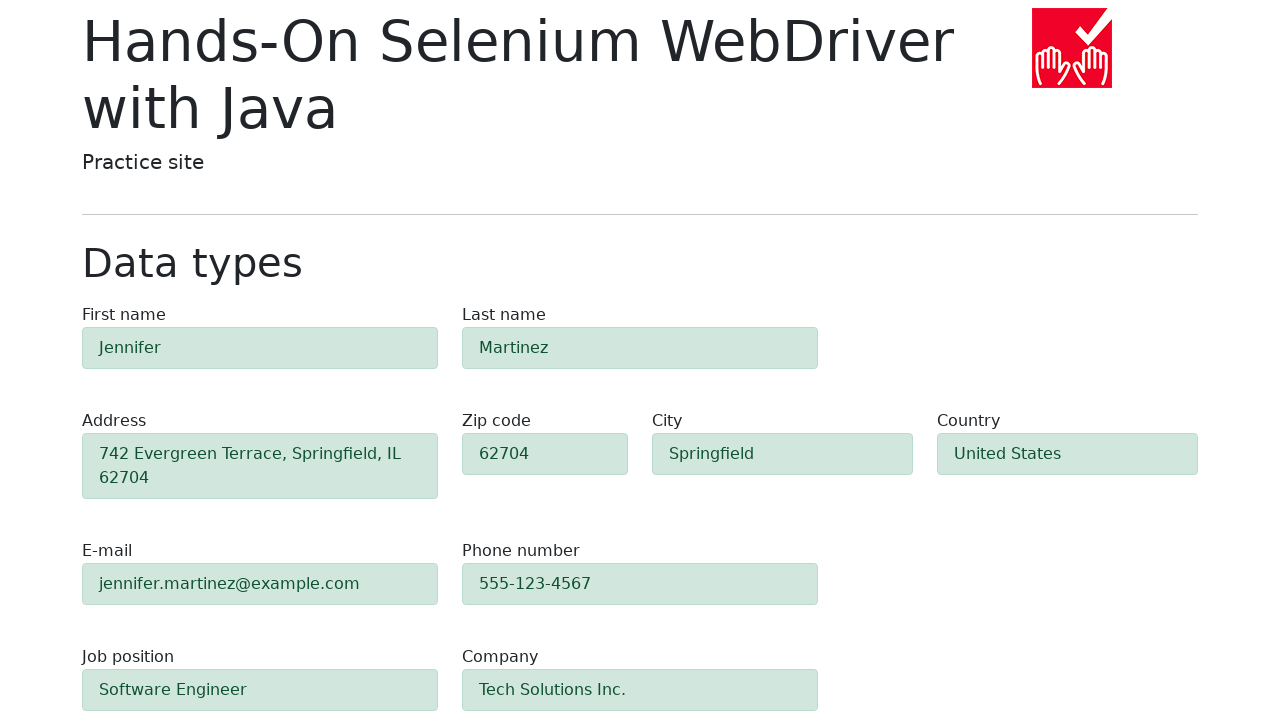